Navigates to the Inputs page and enters a number into the number input field

Starting URL: https://the-internet.herokuapp.com

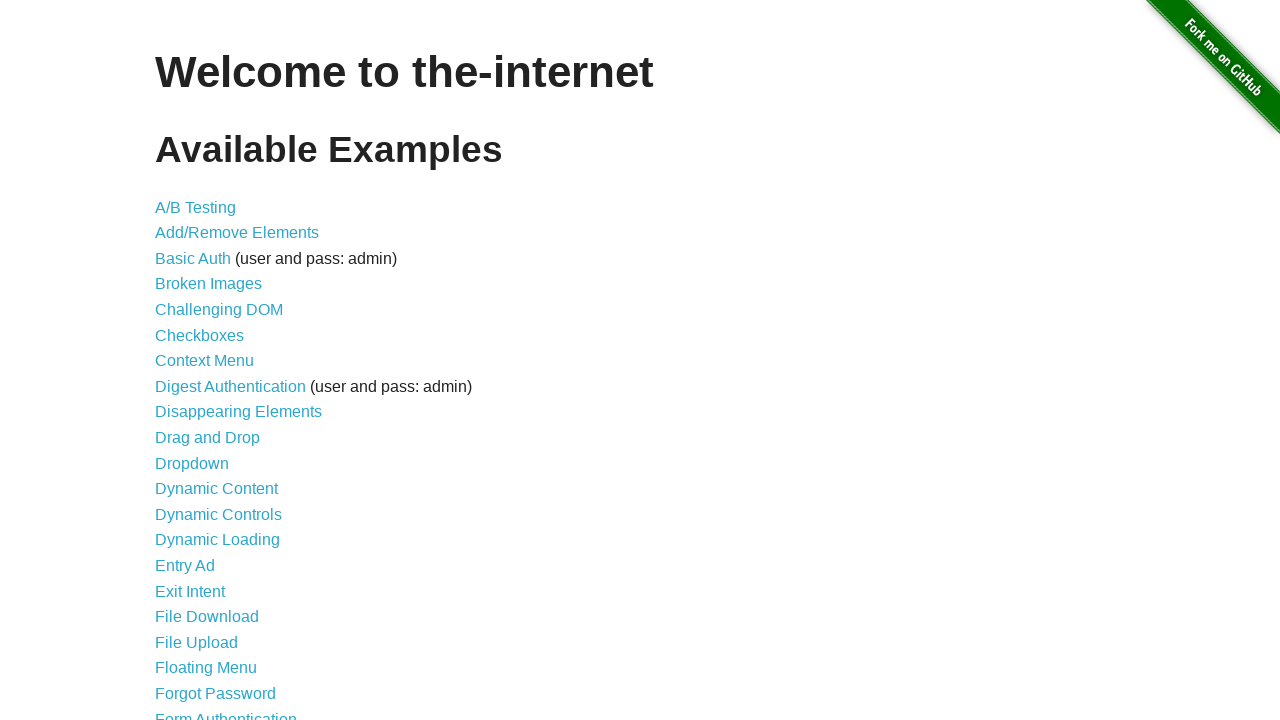

Clicked on Inputs link at (176, 361) on text=Inputs
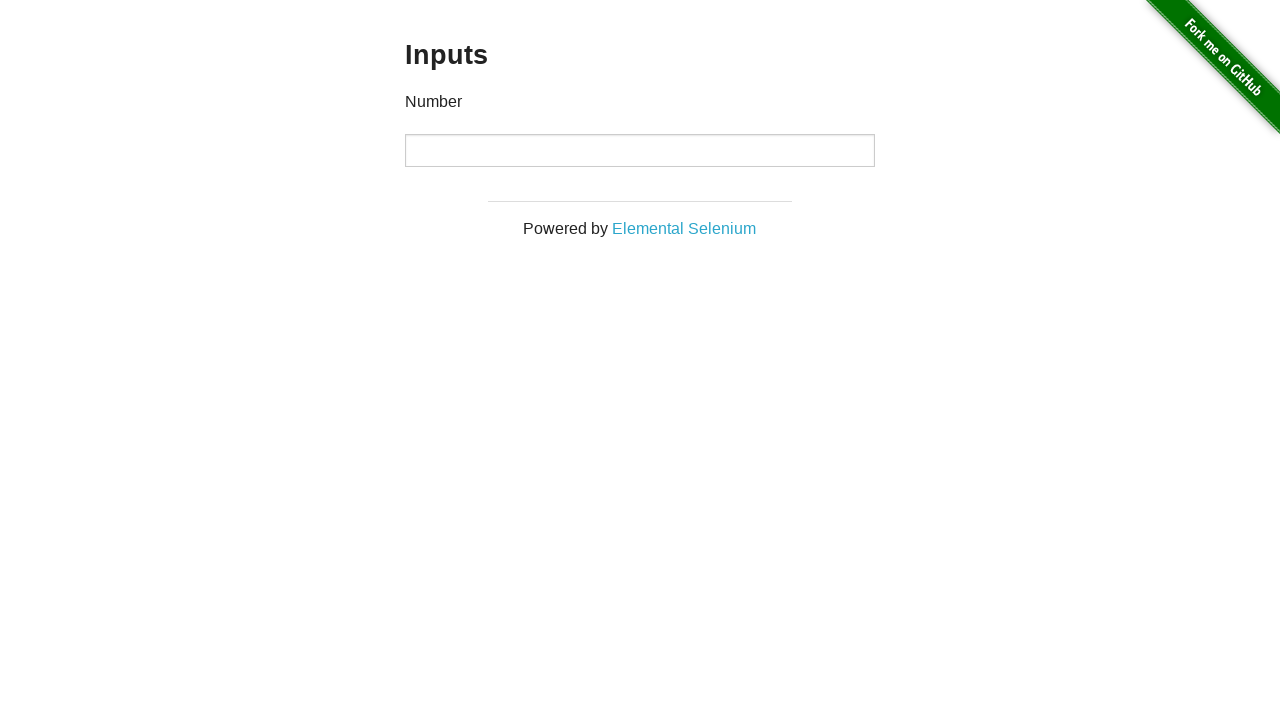

Inputs page loaded
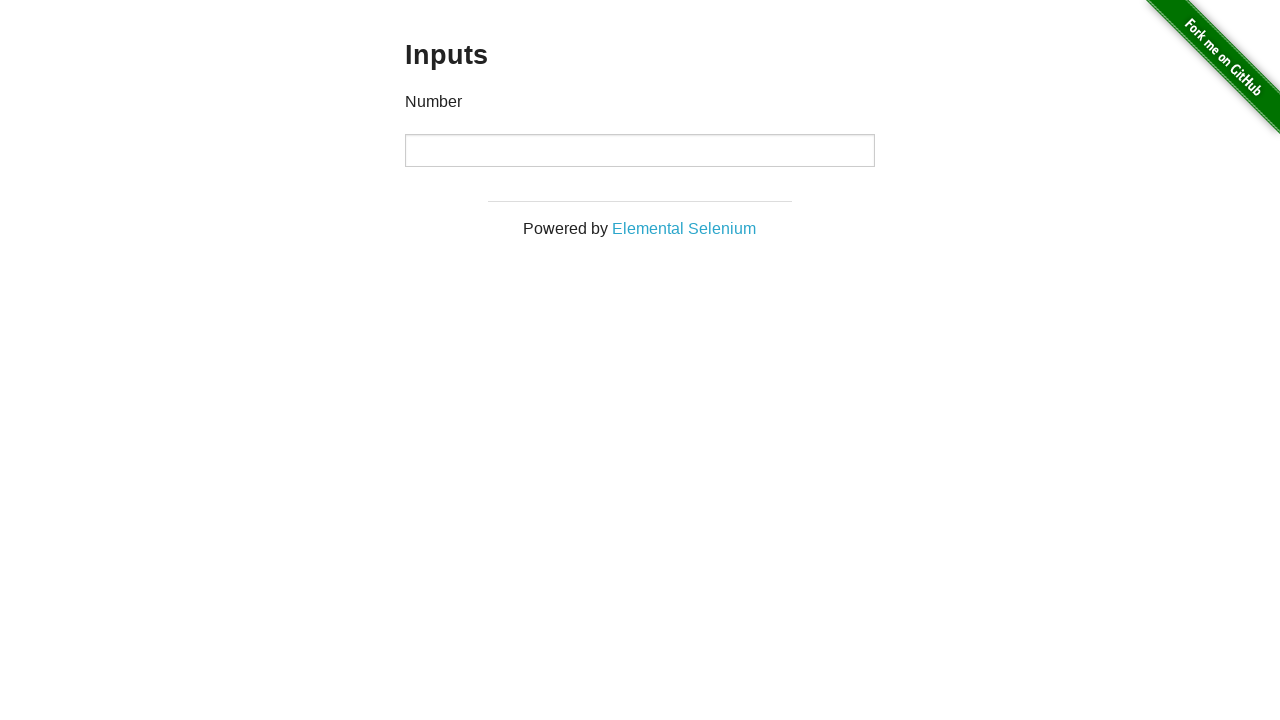

Verified page heading is 'Inputs'
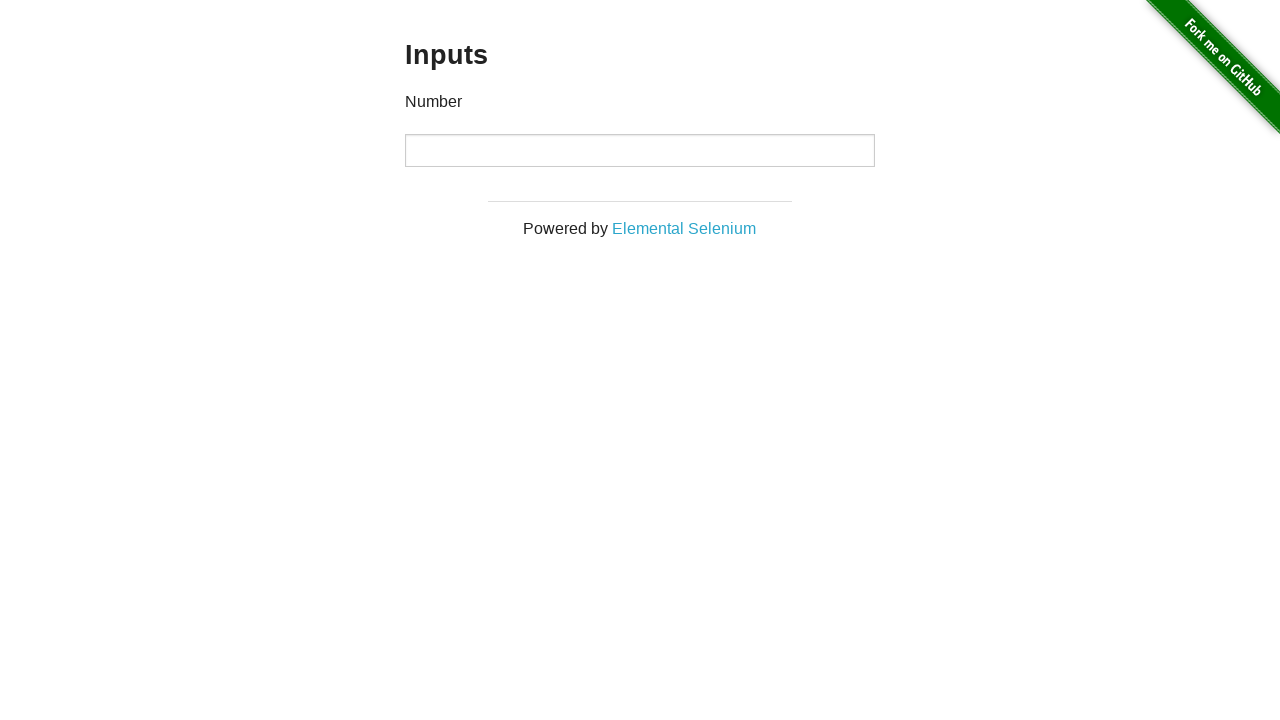

Entered '50' into number input field on input[type='number']
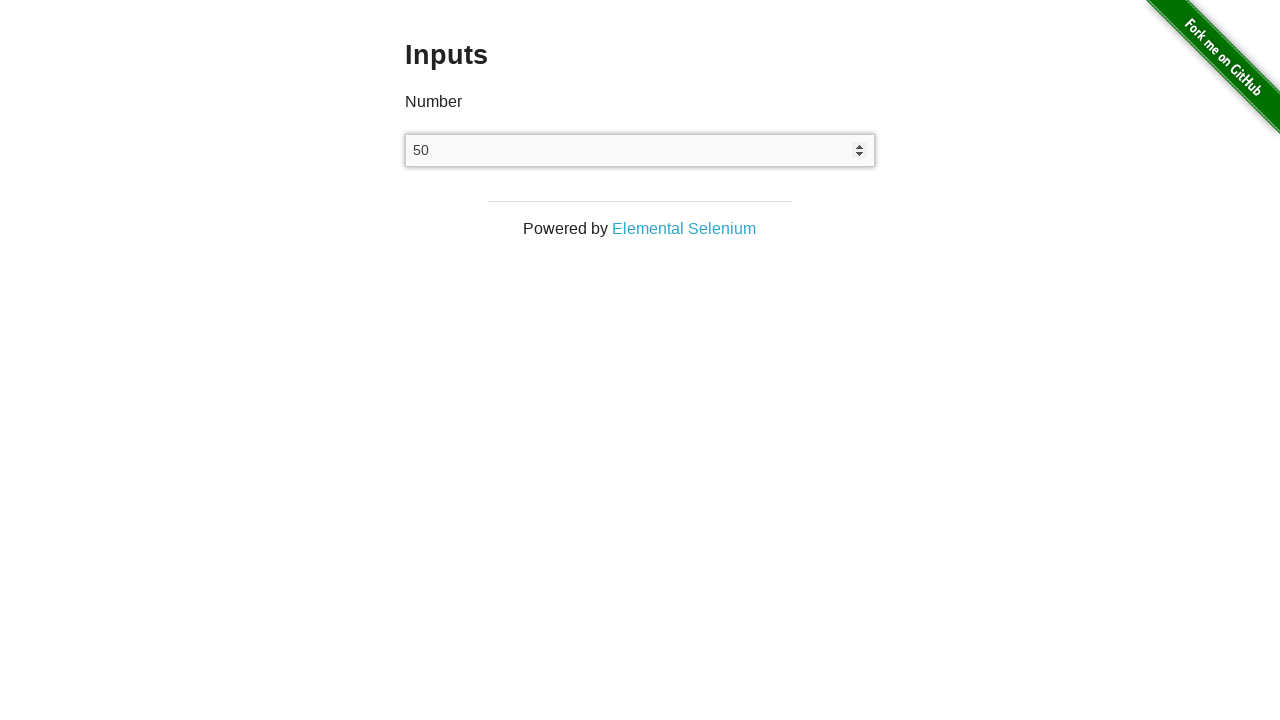

Verified number input value is '50'
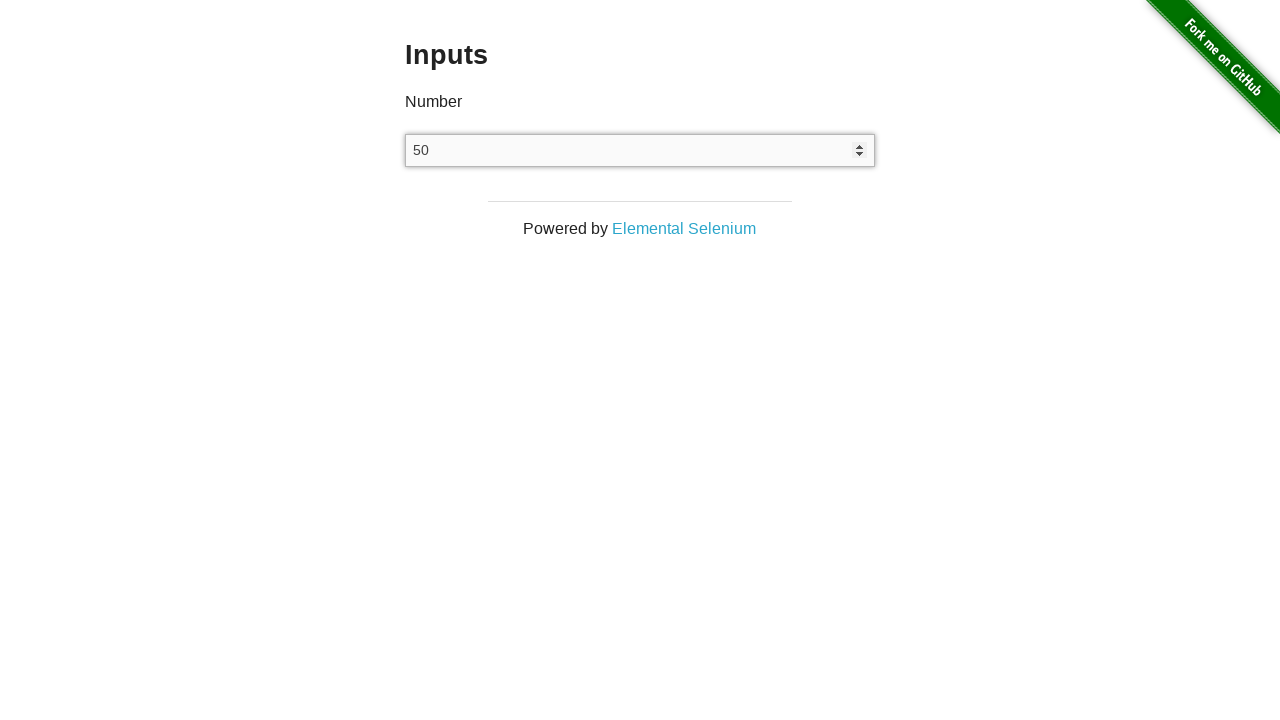

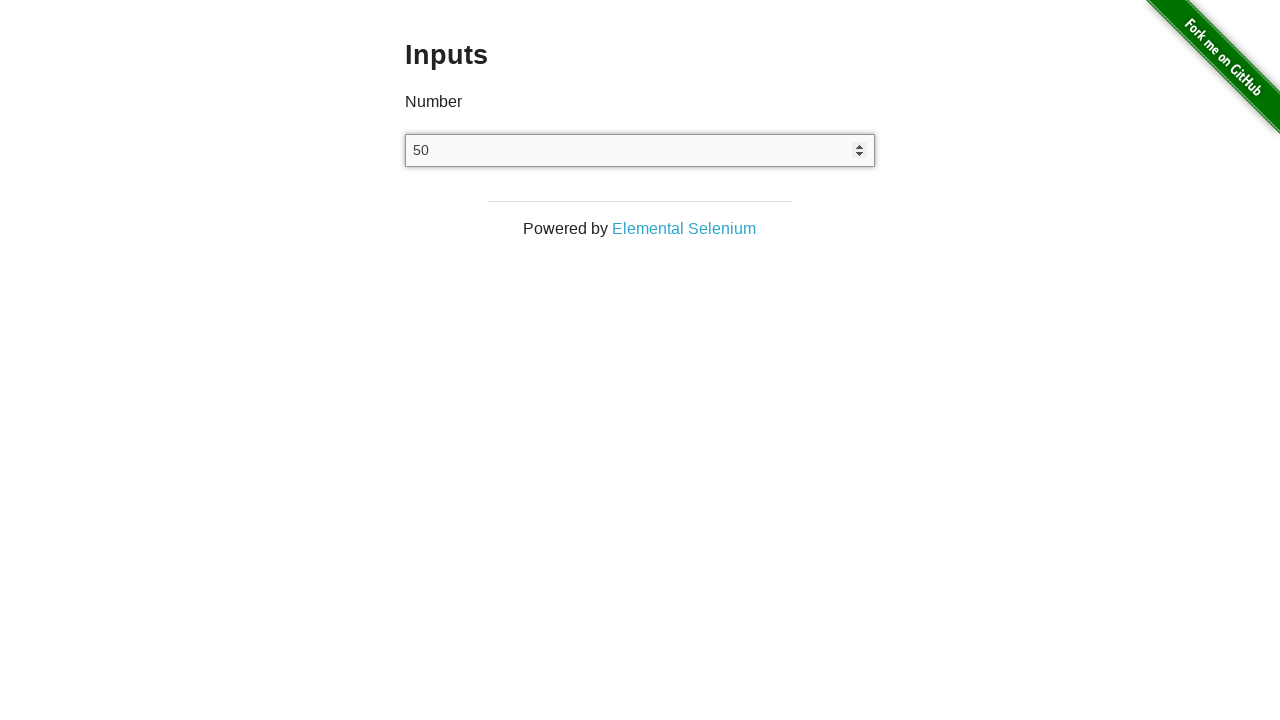